Navigates to RedBus website and waits for the page to load

Starting URL: https://www.redbus.in/

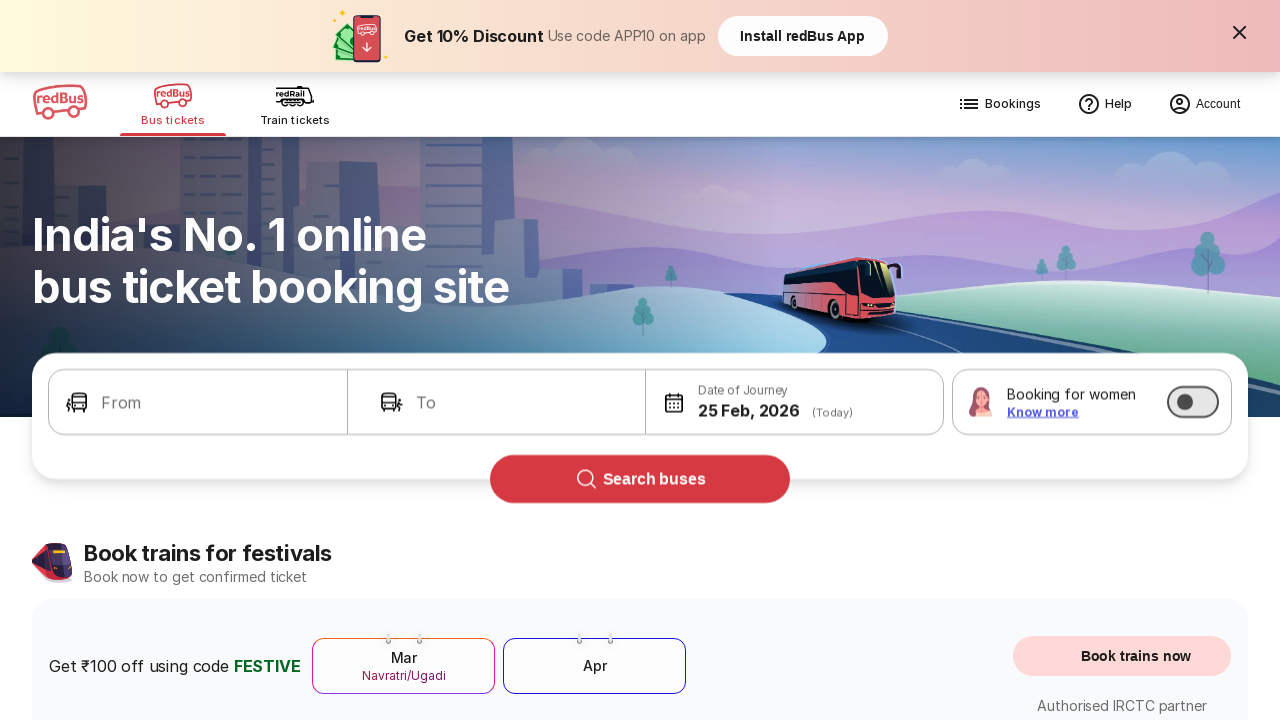

Waited 5 seconds for RedBus page to fully load
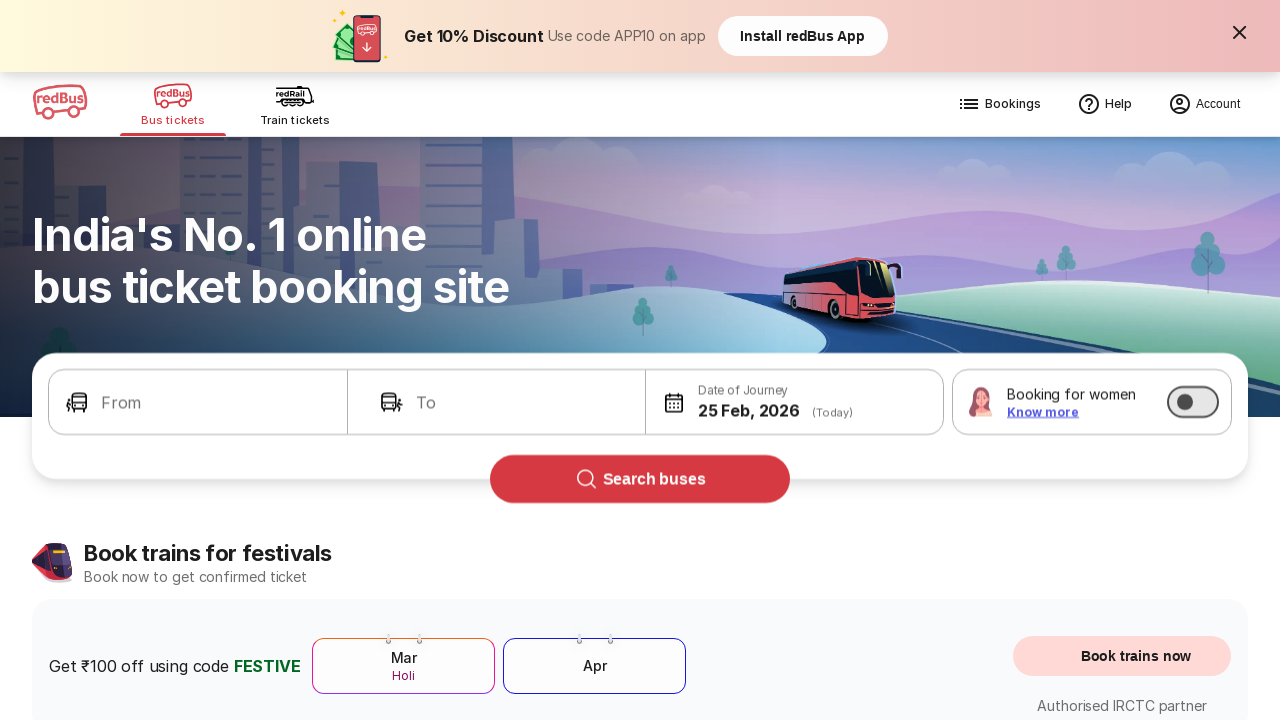

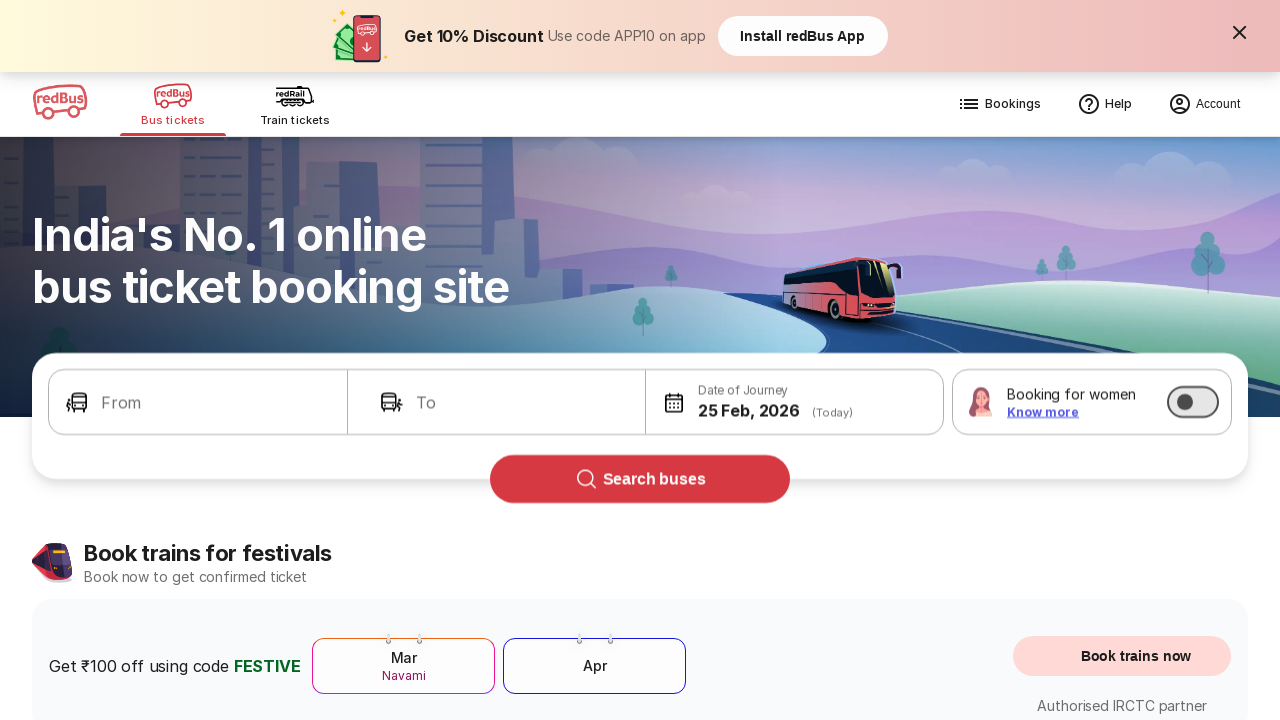